Navigates to the dummy ticket booking page for visa applications and verifies the page loads successfully

Starting URL: https://www.dummyticket.com/dummy-ticket-for-visa-application/

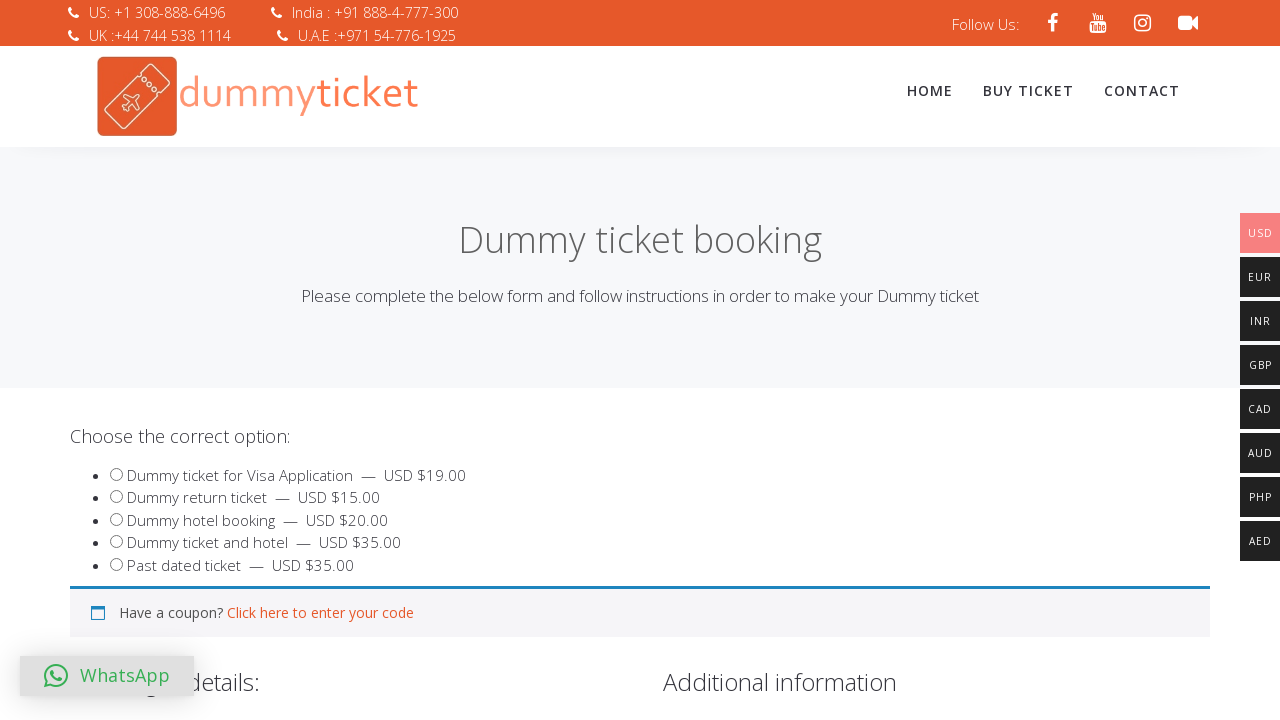

Navigated to dummy ticket booking page for visa applications
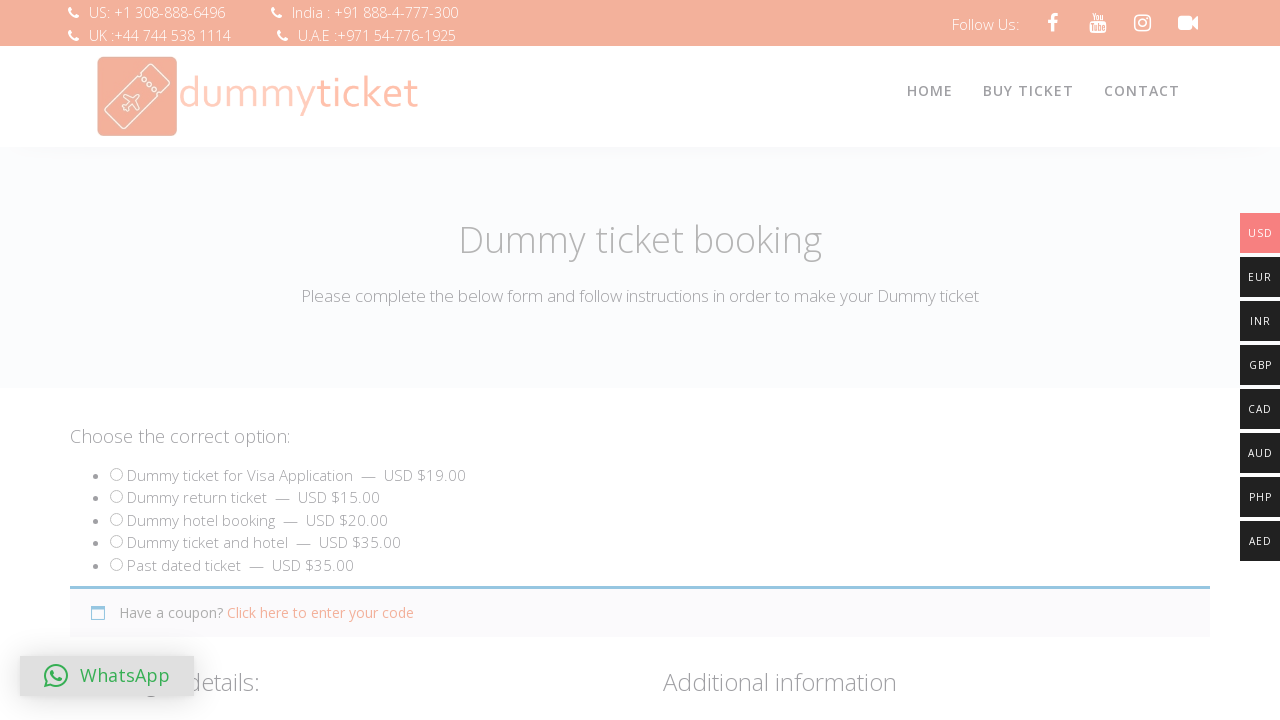

Waited for page DOM to fully load
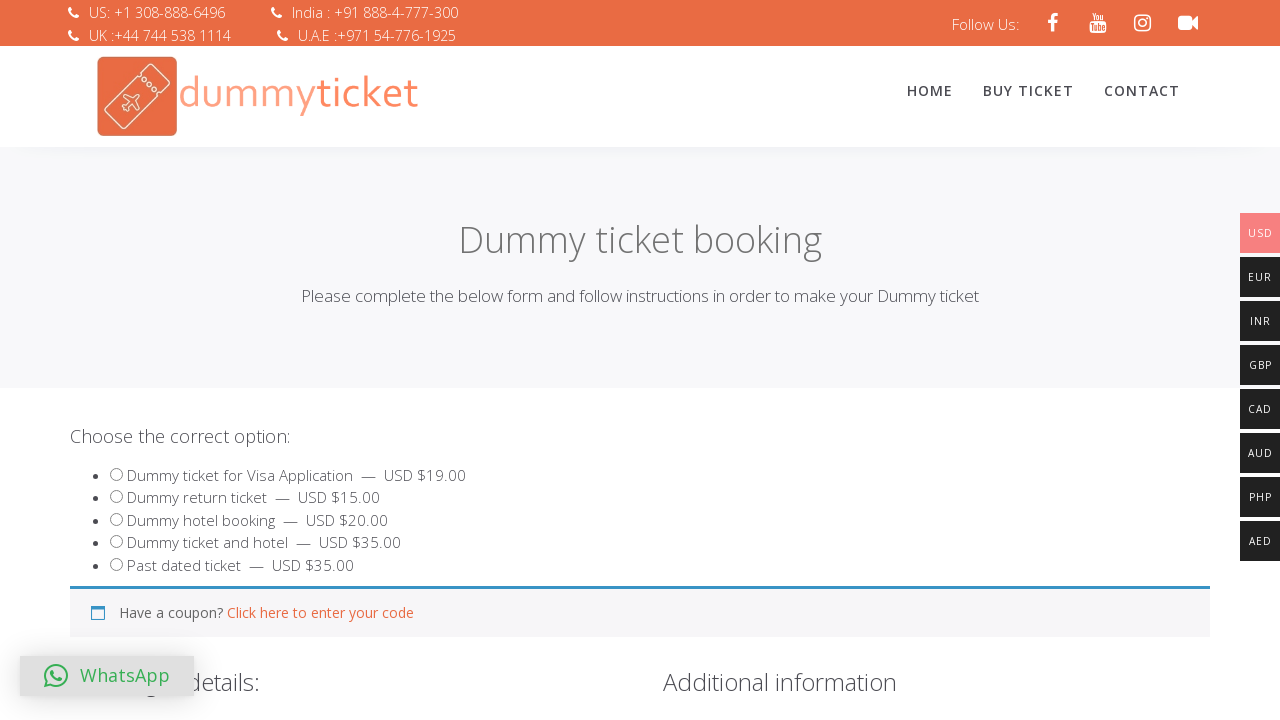

Verified page title exists and page loaded successfully
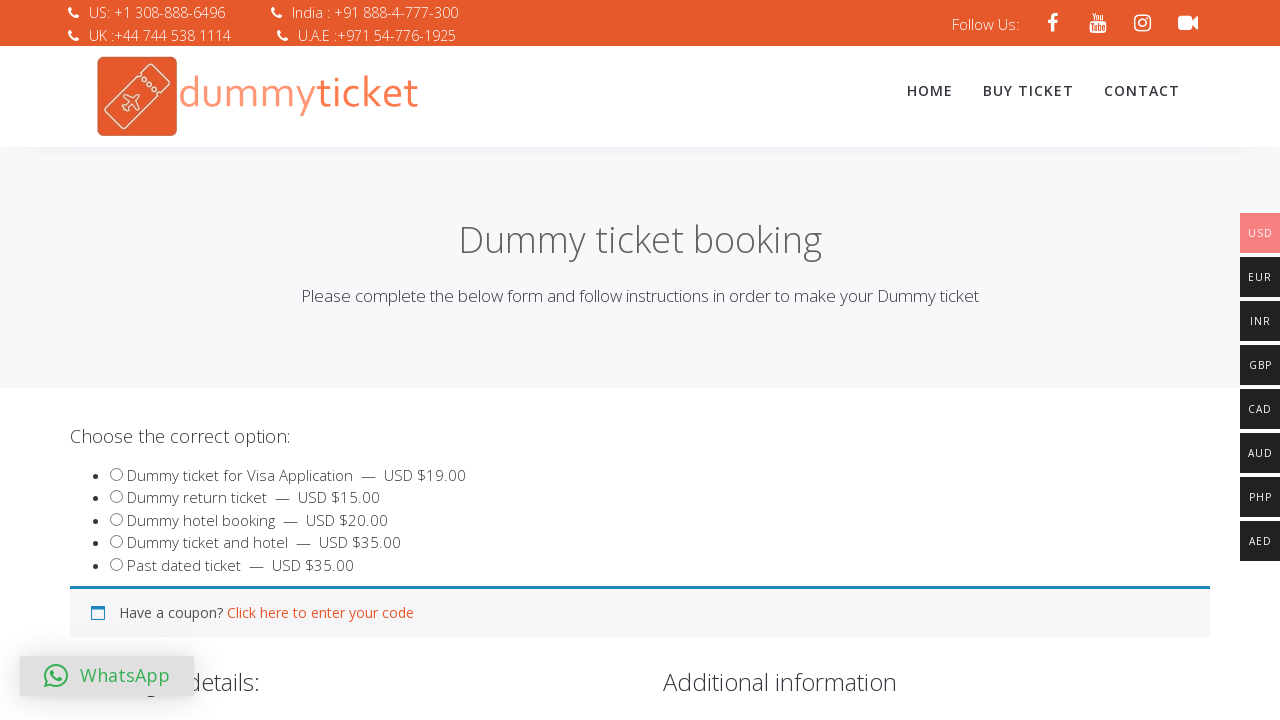

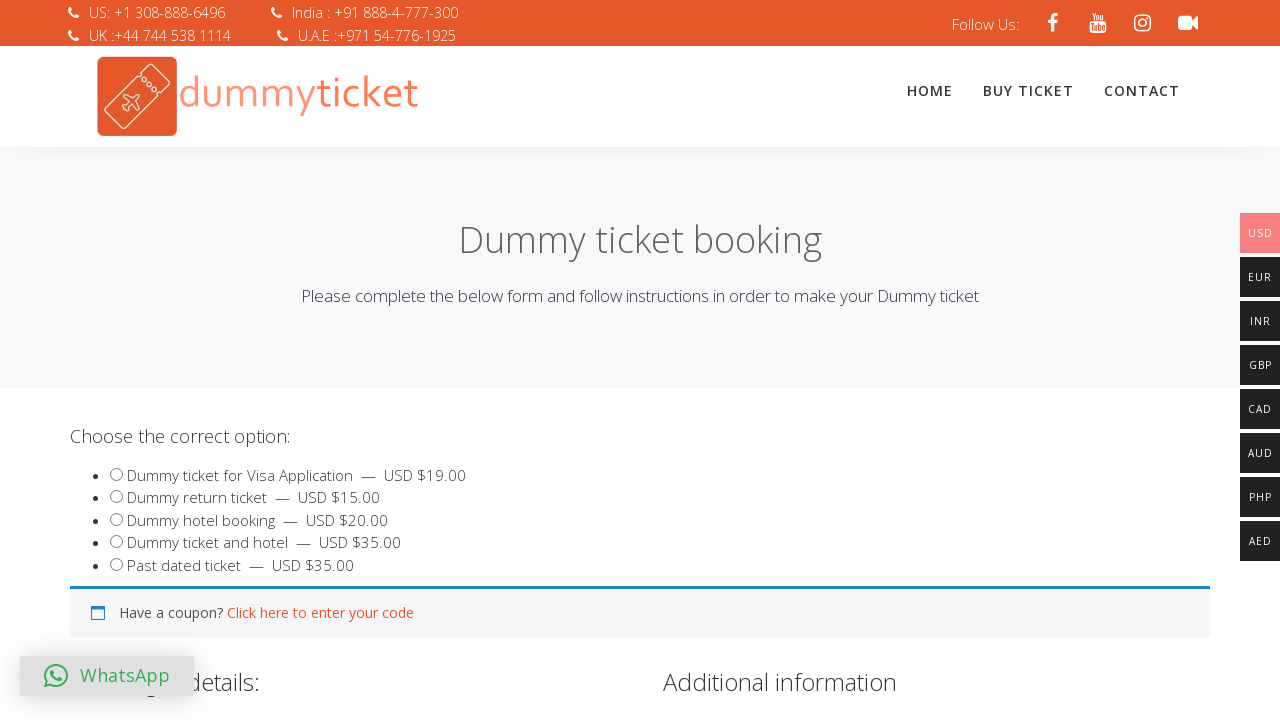